Tests navigation to the Form Authentication page and verifies the login page title is displayed

Starting URL: https://the-internet.herokuapp.com/

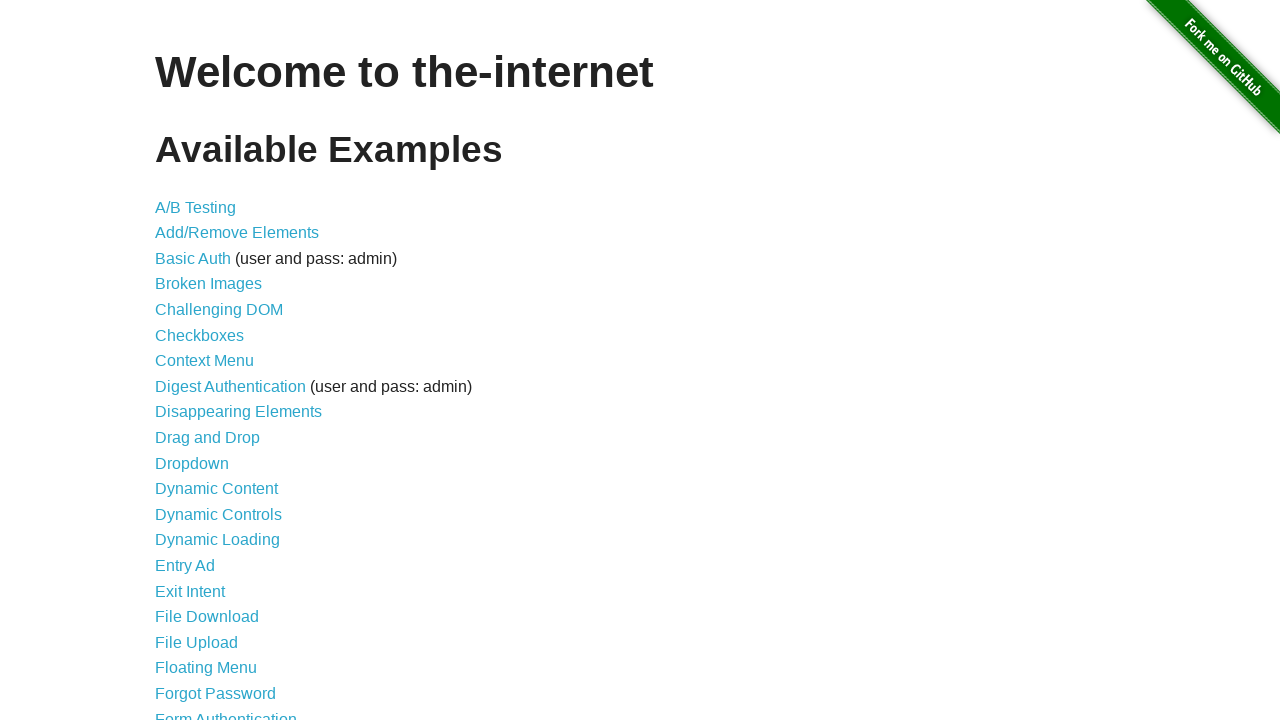

Clicked on Form Authentication link at (226, 712) on a[href='/login']
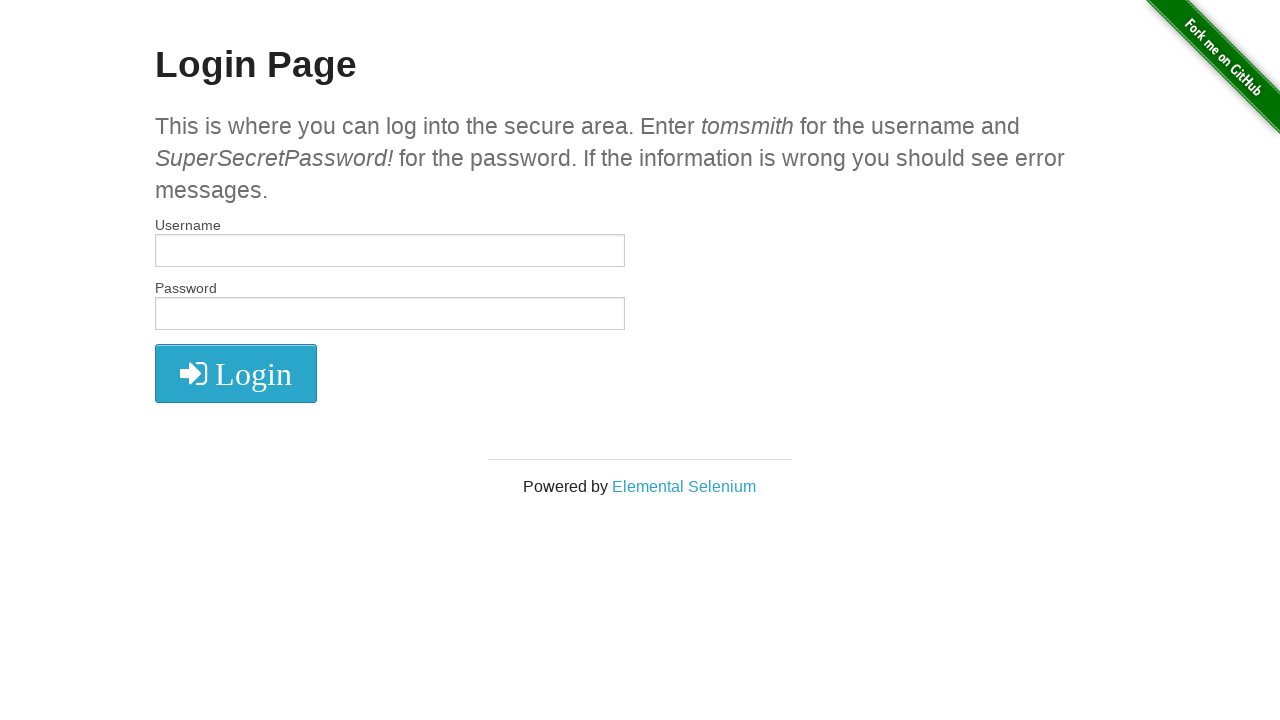

Located login page title element
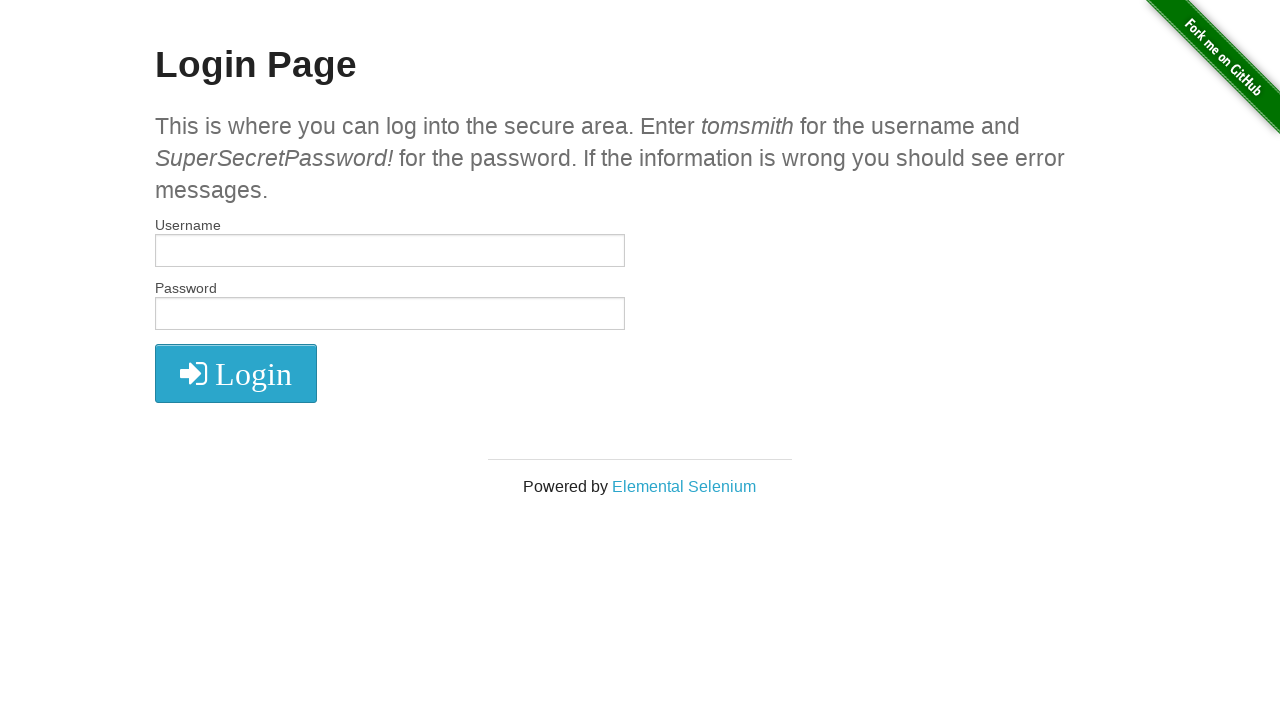

Waited for login page title to load
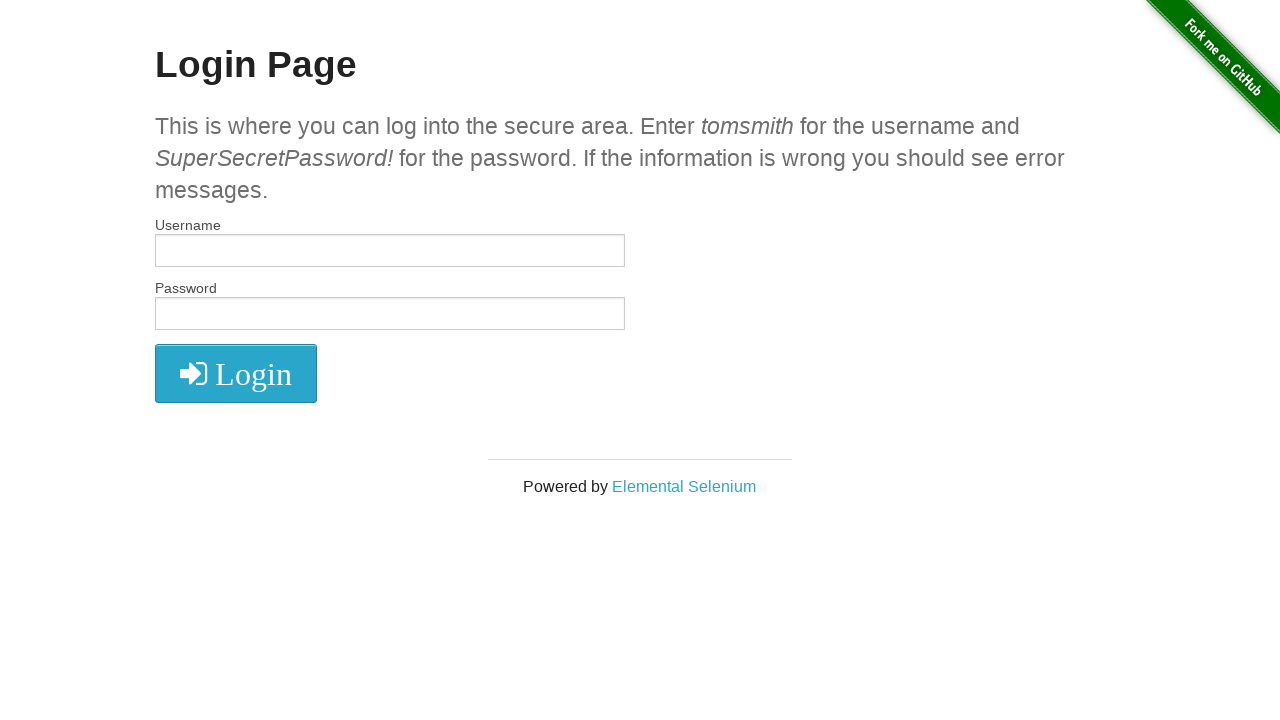

Verified login page title is 'Login Page'
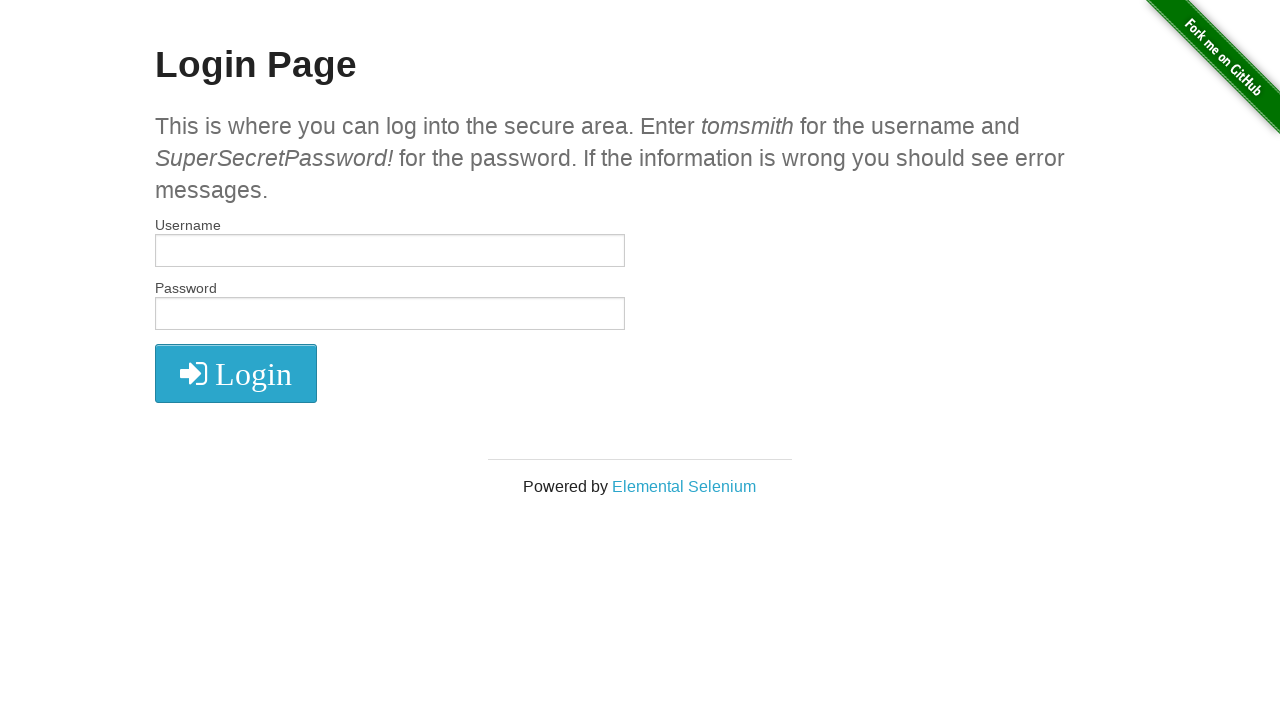

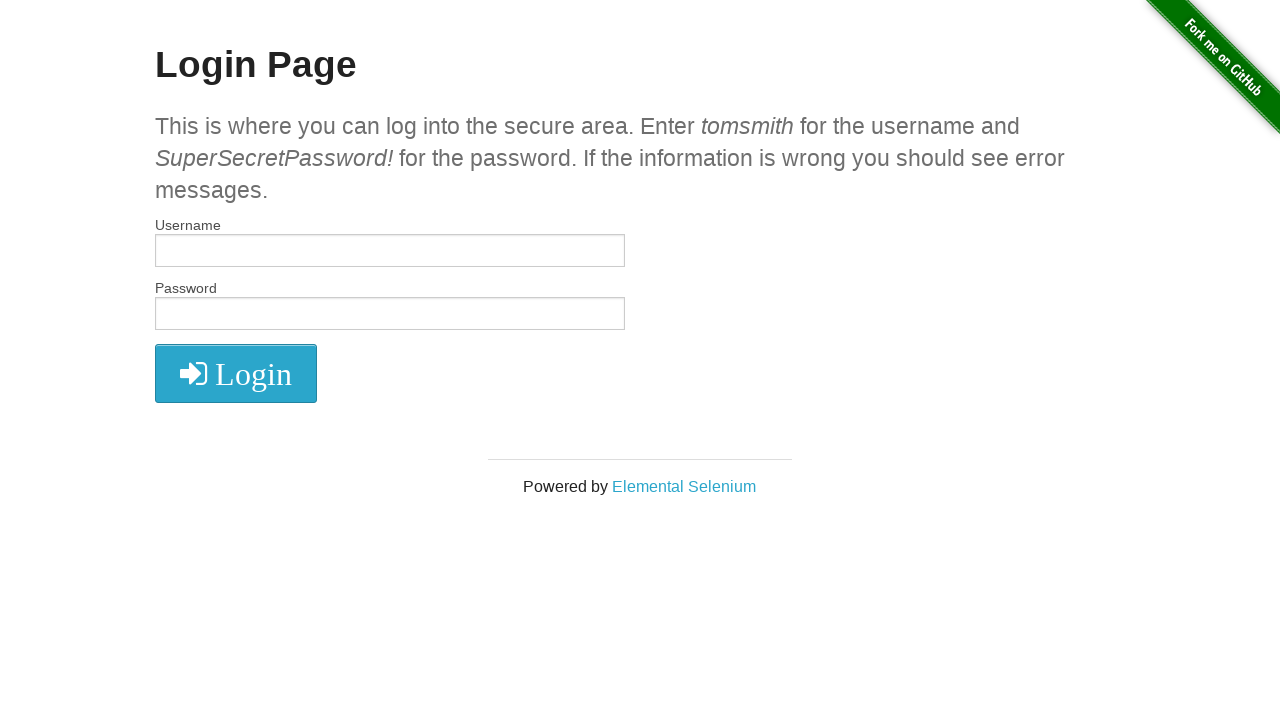